Tests autocomplete/autosuggest functionality by typing a partial country name and selecting a matching option from the dropdown suggestions

Starting URL: https://rahulshettyacademy.com/dropdownsPractise/

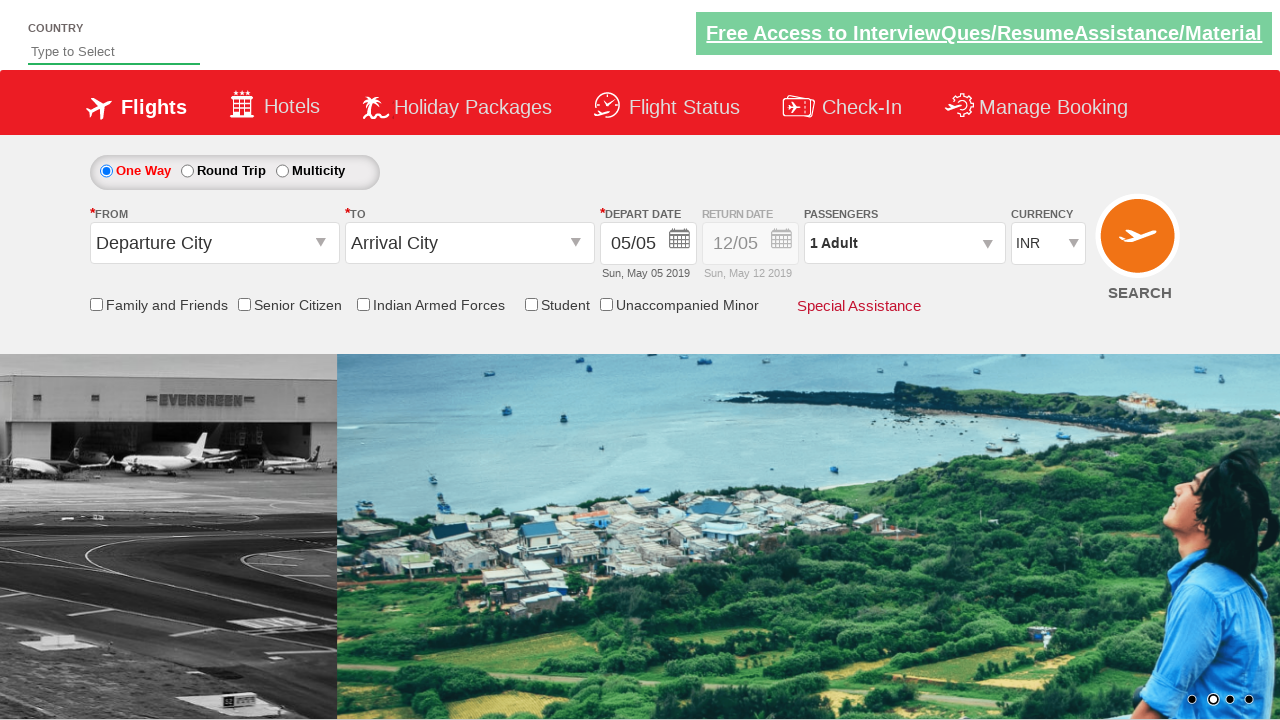

Filled autosuggest field with 'ind' to trigger autocomplete suggestions on #autosuggest
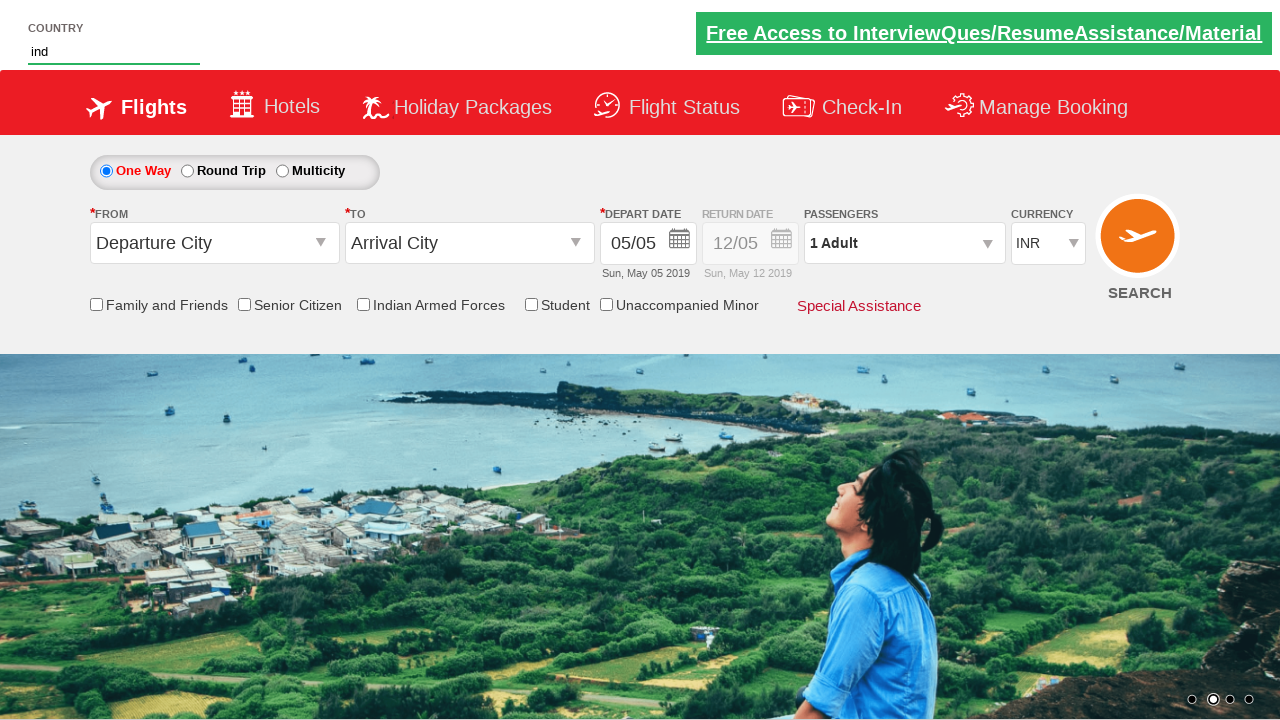

Autocomplete suggestions dropdown appeared
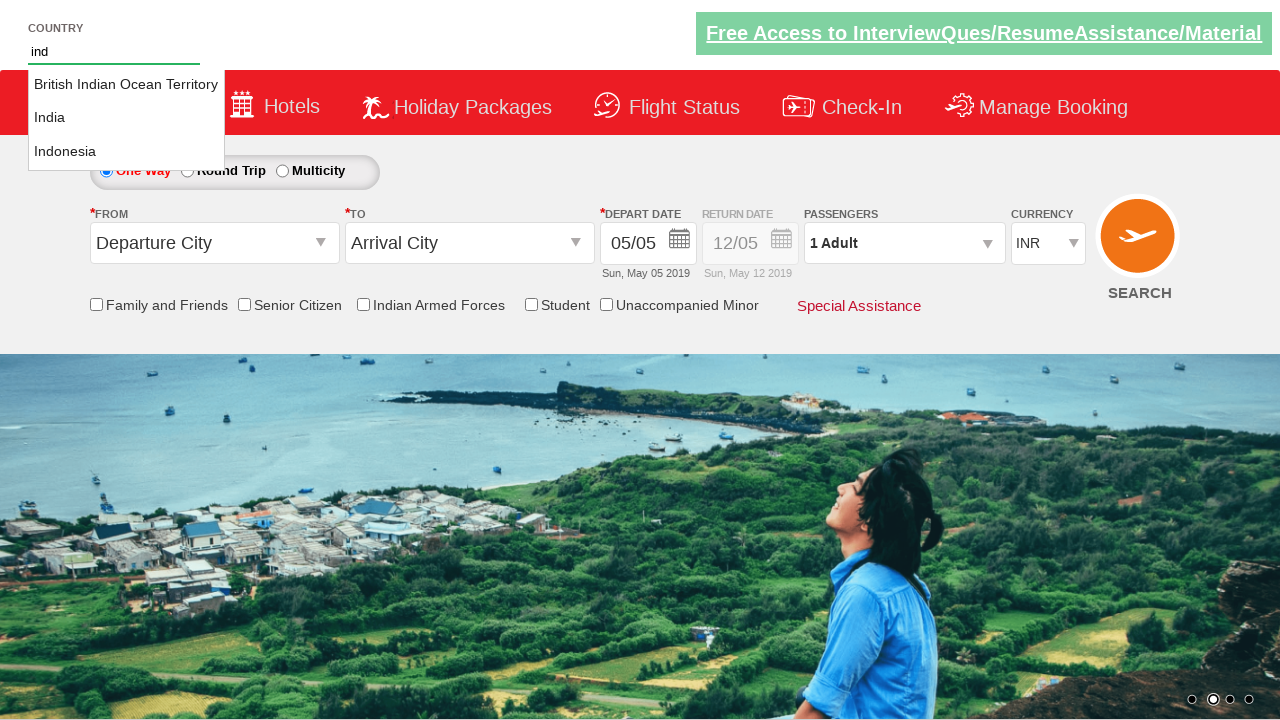

Selected 'India' from the autocomplete suggestions at (126, 118) on li.ui-menu-item a:text-is('India')
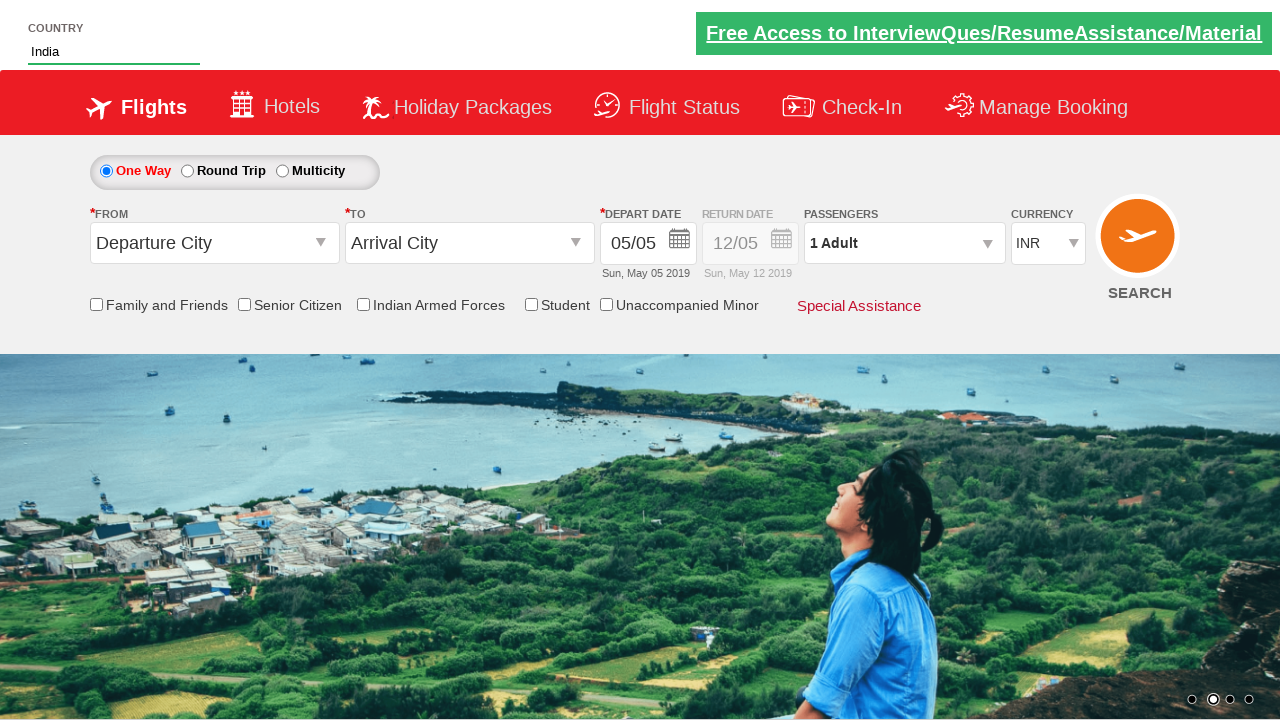

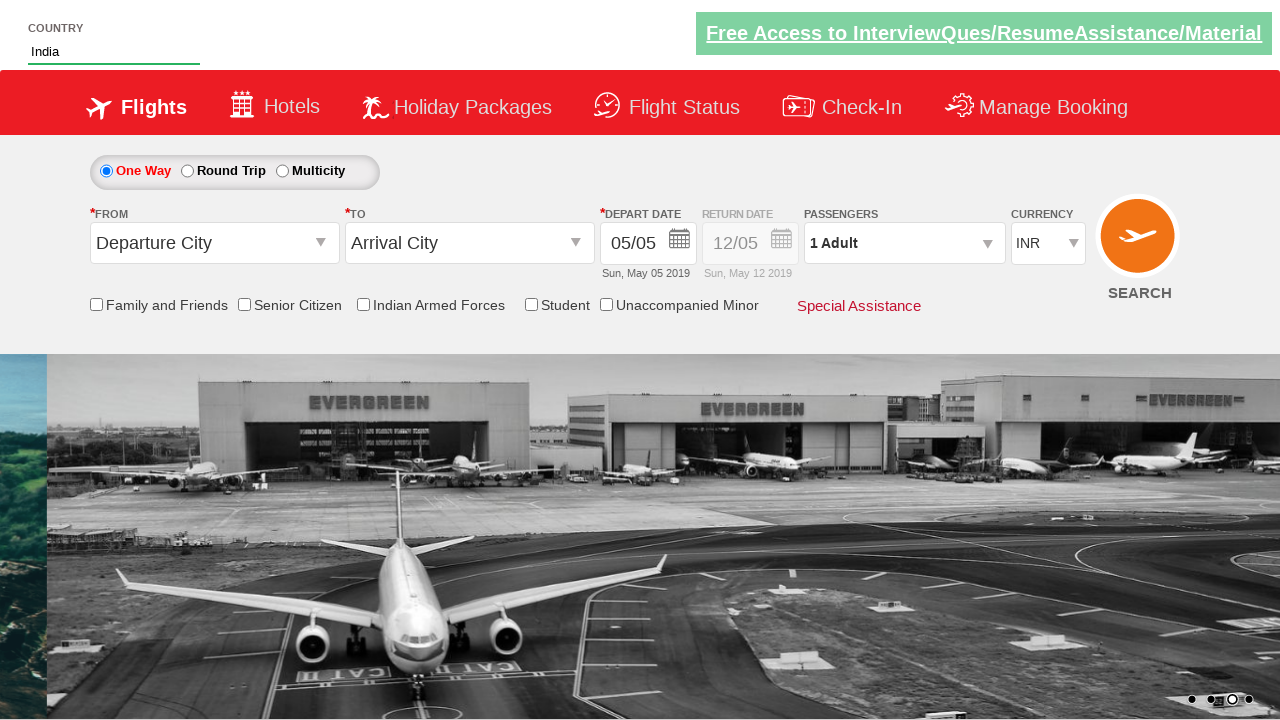